Tests window handling functionality by opening a new window via button click, switching to the new window, and interacting with a select element in the new window.

Starting URL: https://www.hyrtutorials.com/p/window-handles-practice.html

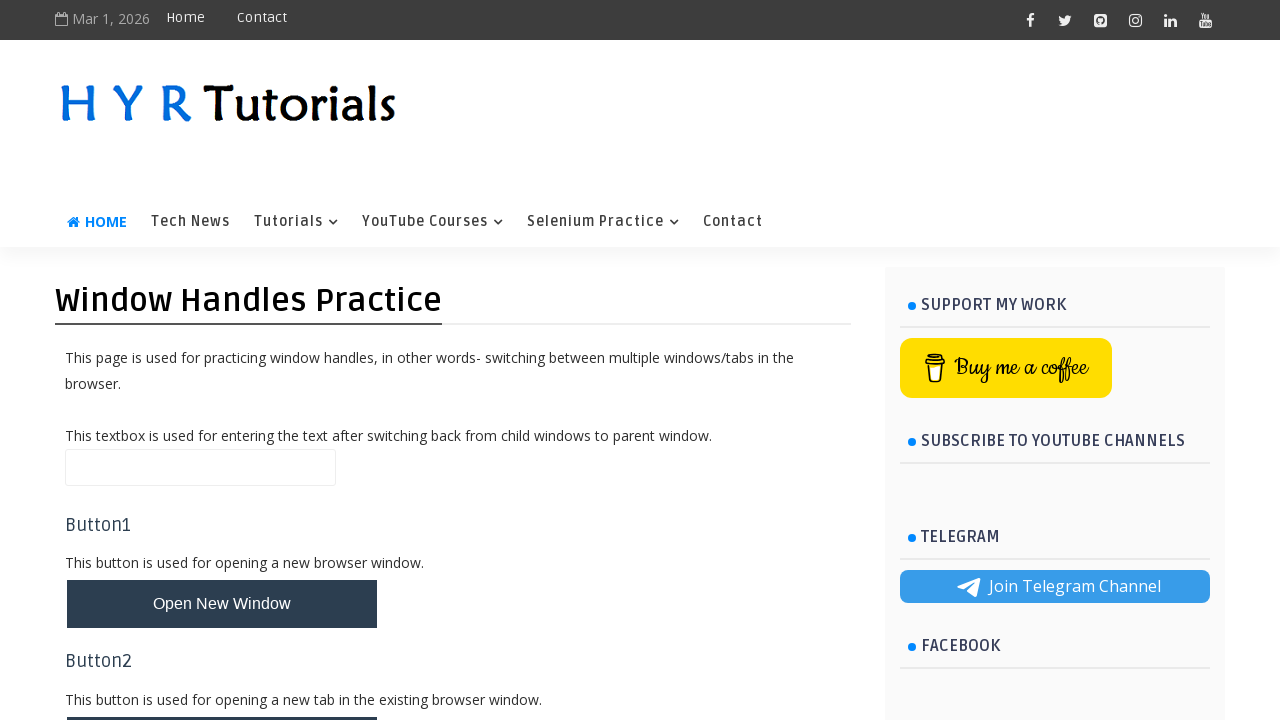

Scrolled down the page by 200 pixels
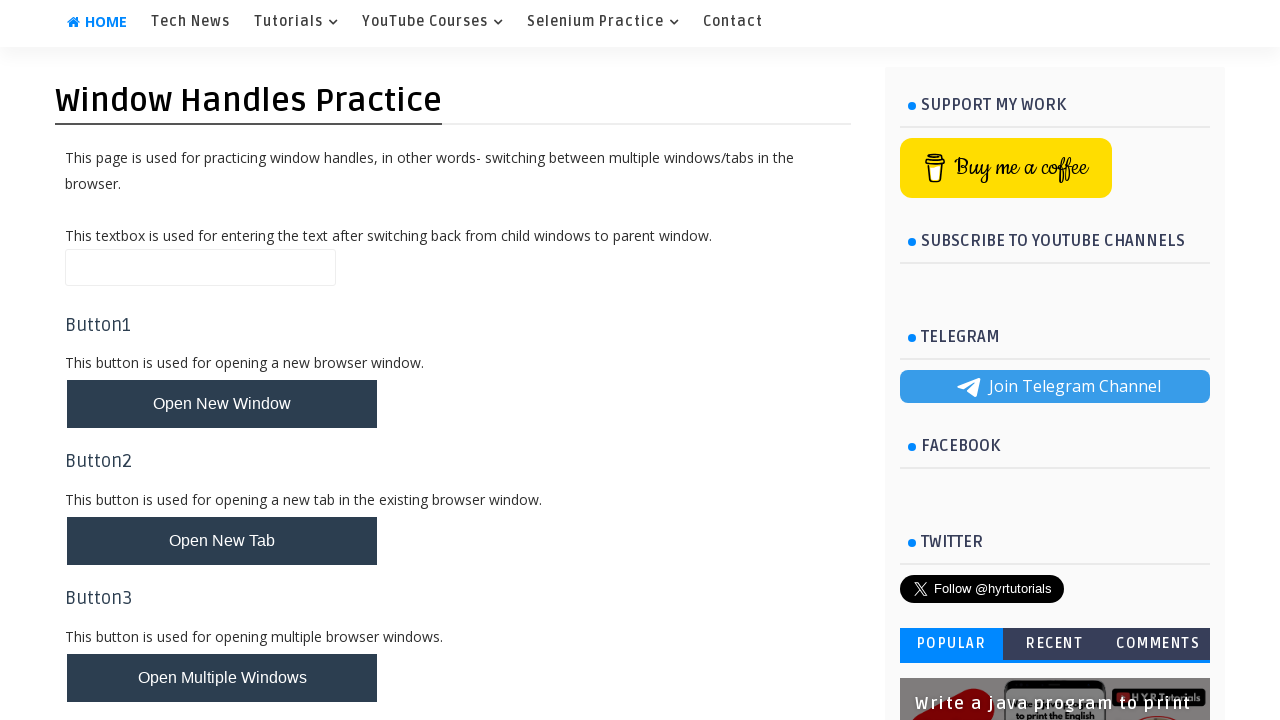

Clicked button to open new window at (222, 404) on button#newWindowBtn
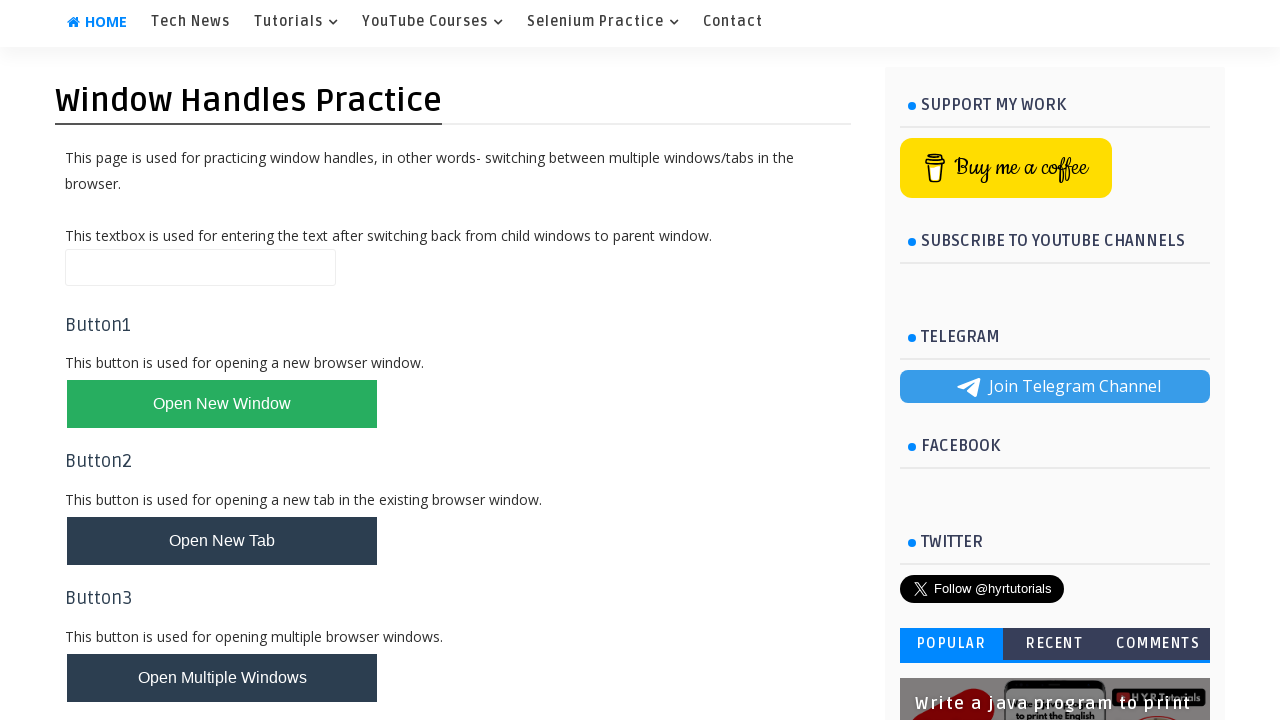

New window opened and captured
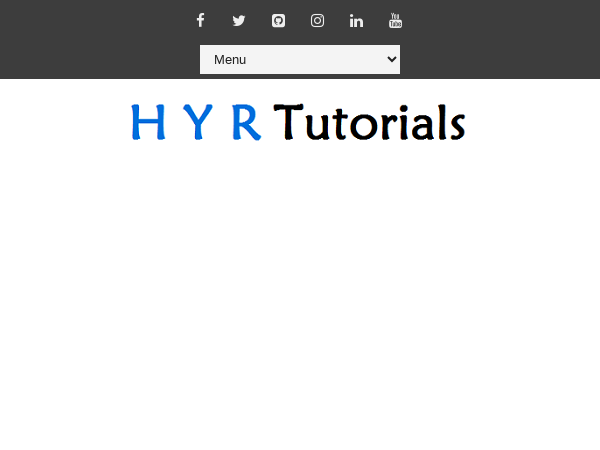

New window finished loading
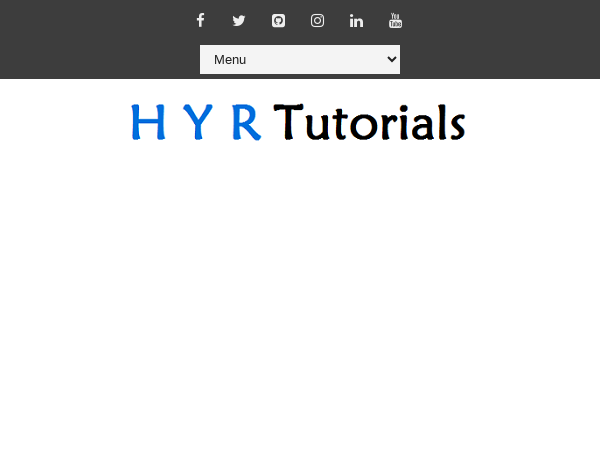

Clicked select element in new window at (300, 60) on select#selectnav2
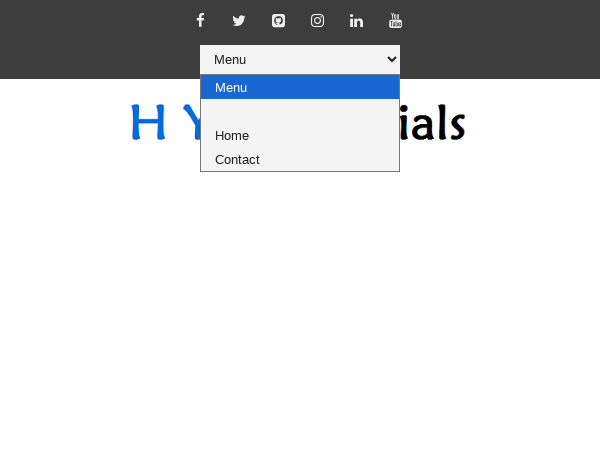

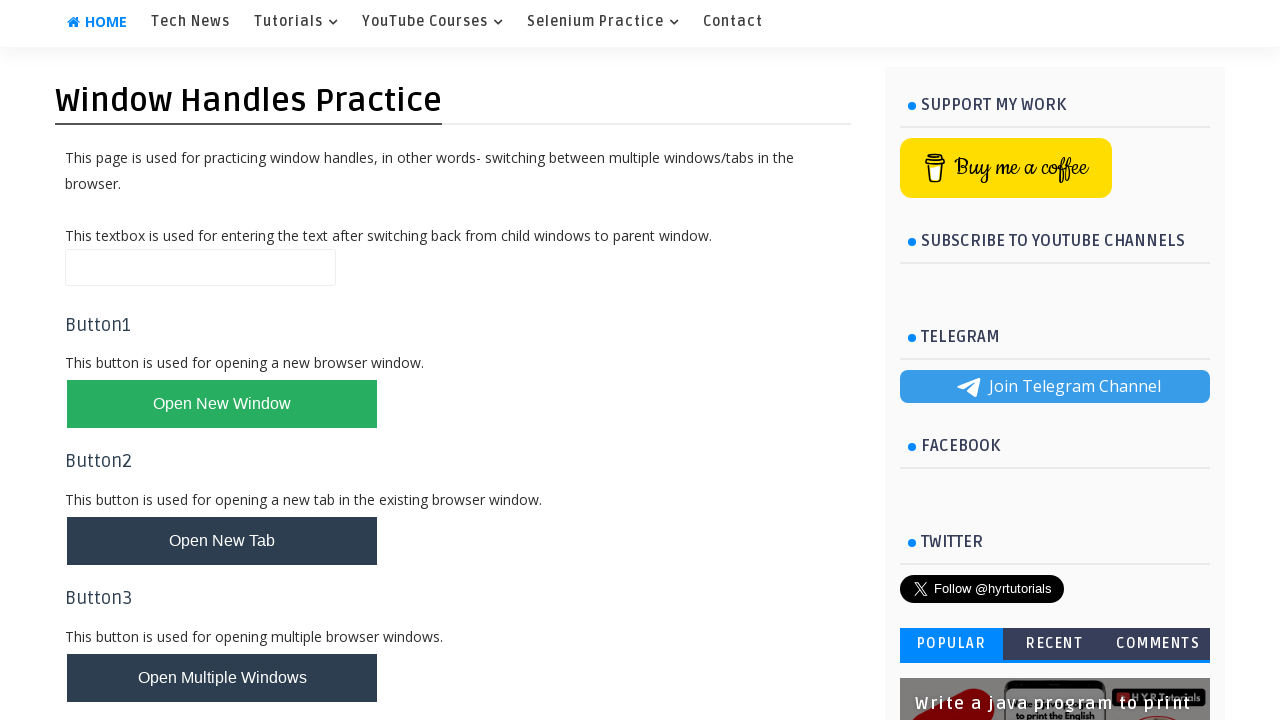